Tests the Taiwan Central Weather Administration earthquake data page by navigating through earthquake entries in the data table, clicking on each row to view detailed information, and navigating back to the list.

Starting URL: https://scweb.cwa.gov.tw/zh-tw/earthquake/data/

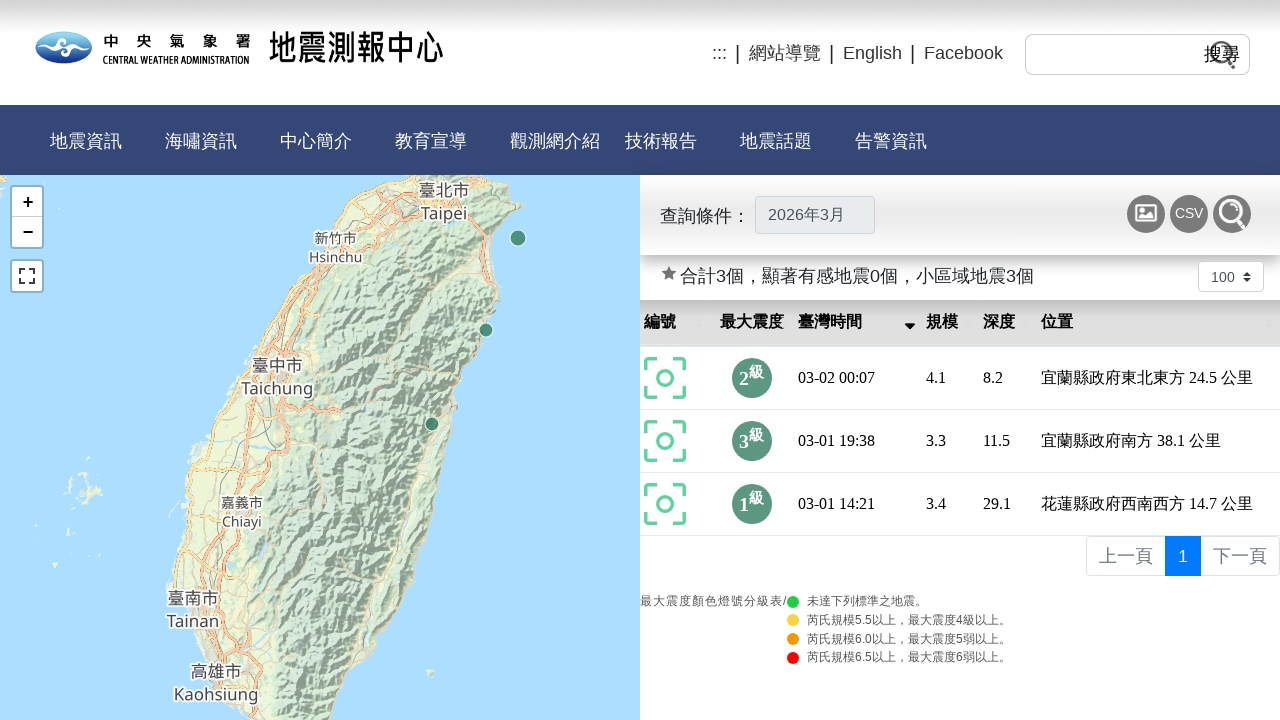

Waited for earthquake data table to load
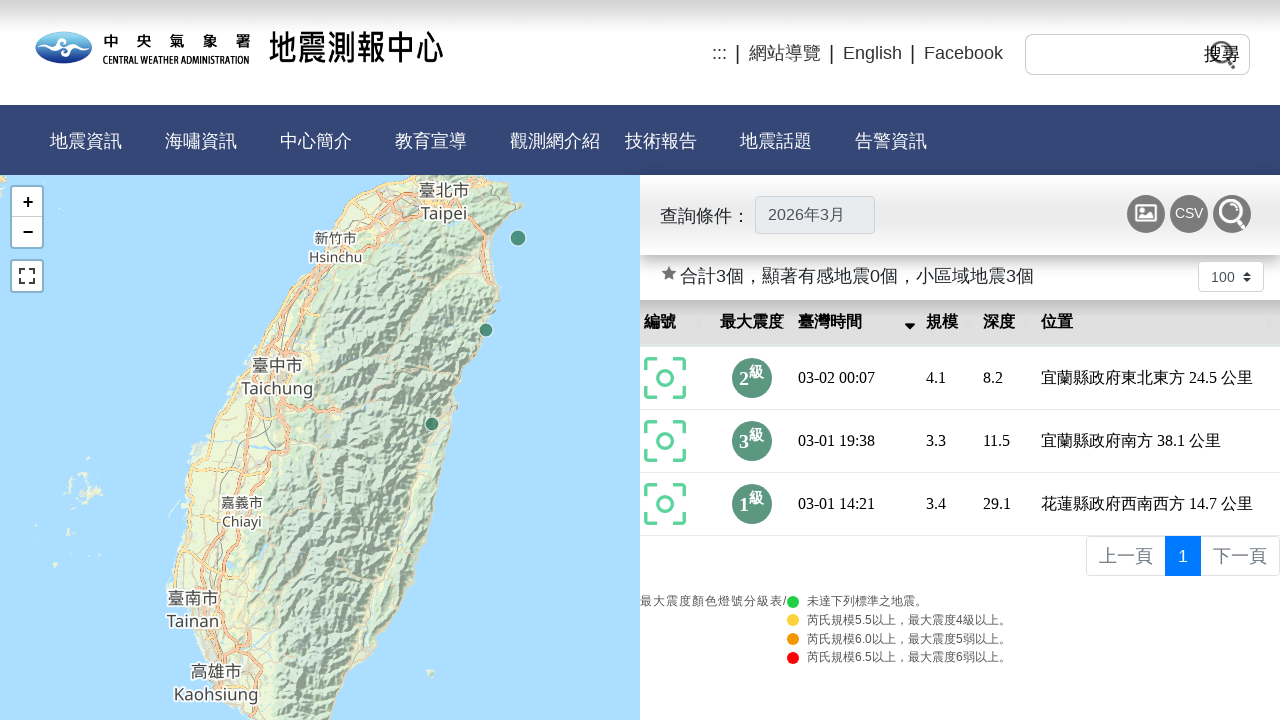

Waited for table rows to be visible
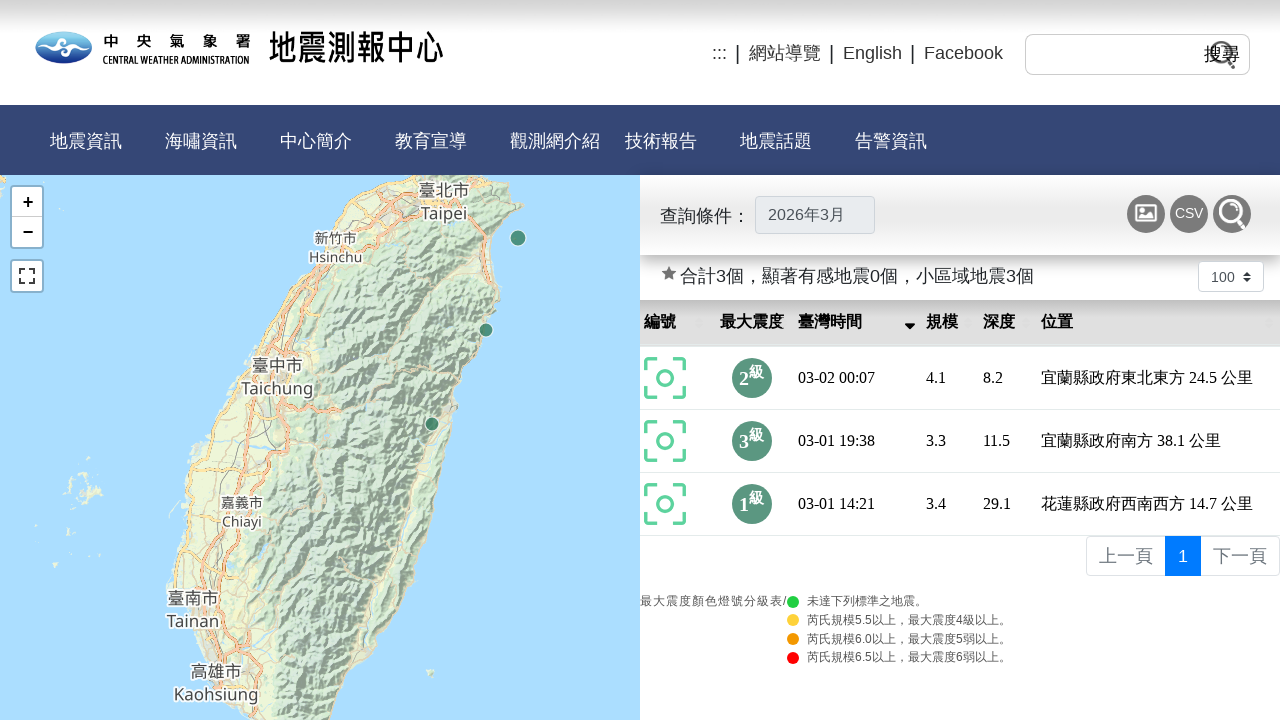

Retrieved 3 earthquake entries from data table
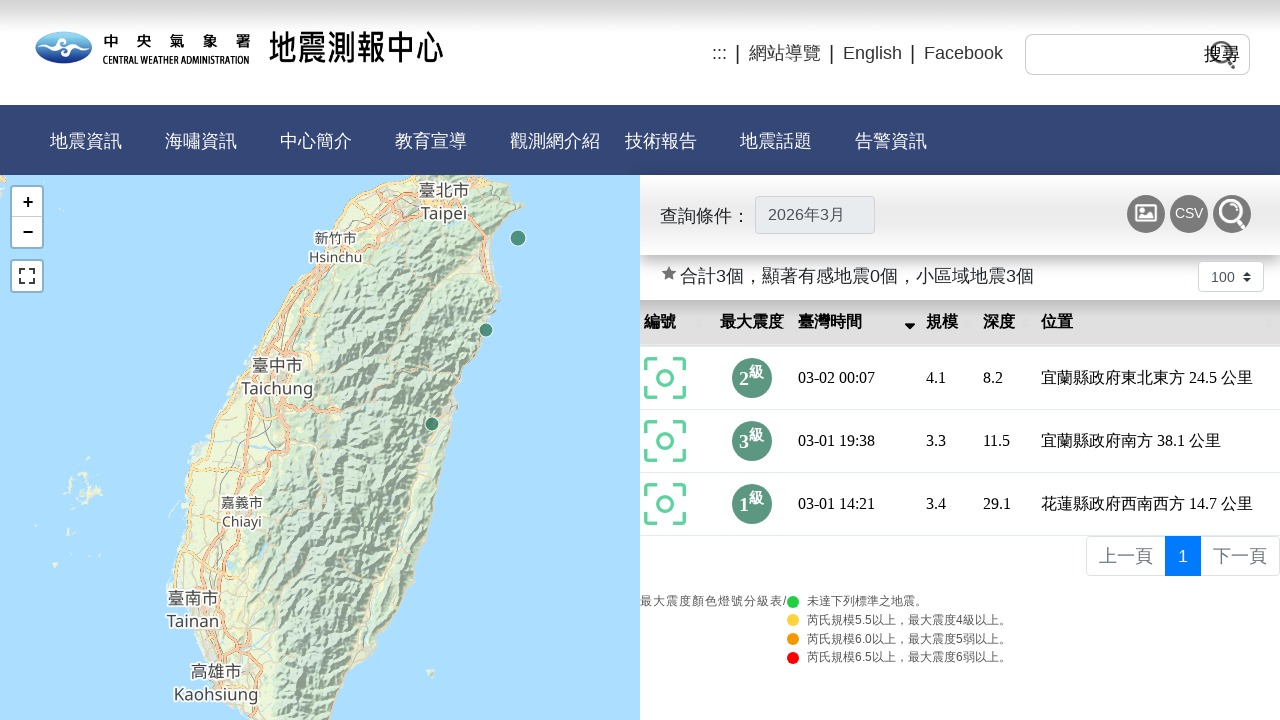

Clicked on earthquake entry 1 to view details at (960, 378) on .dataTables_scrollBody tbody tr >> nth=0
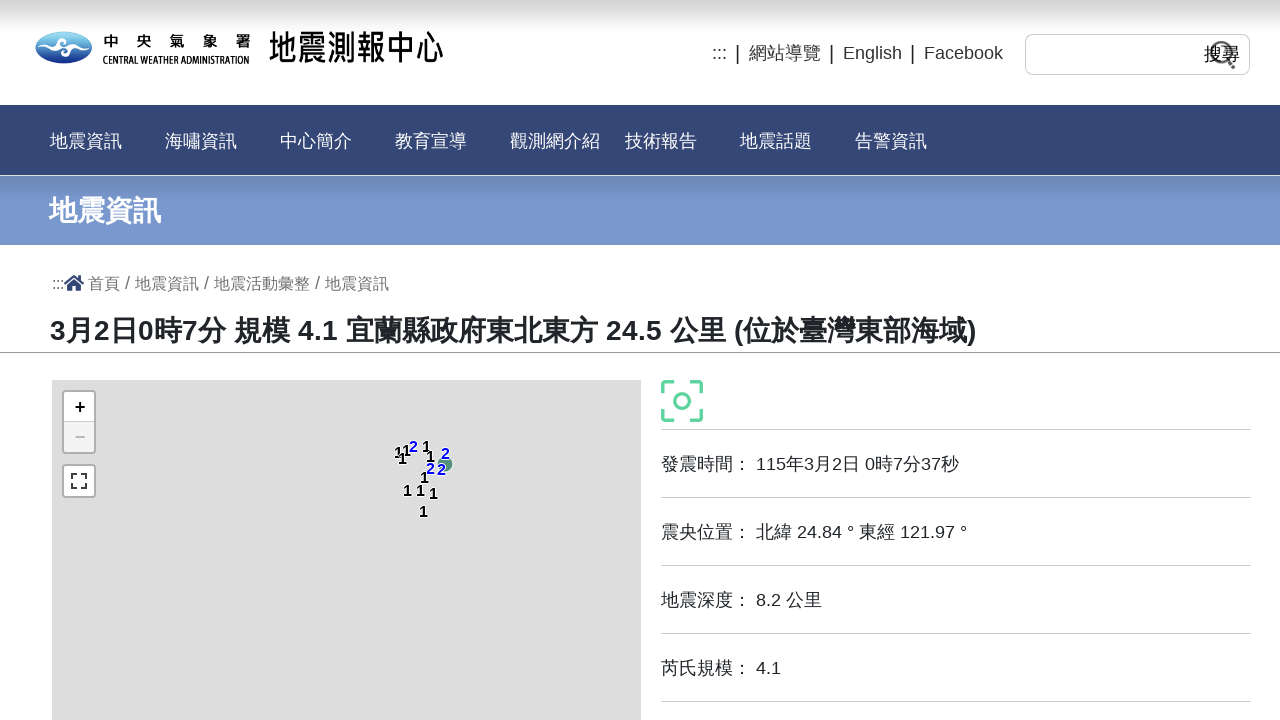

Earthquake detail panel loaded for entry 1
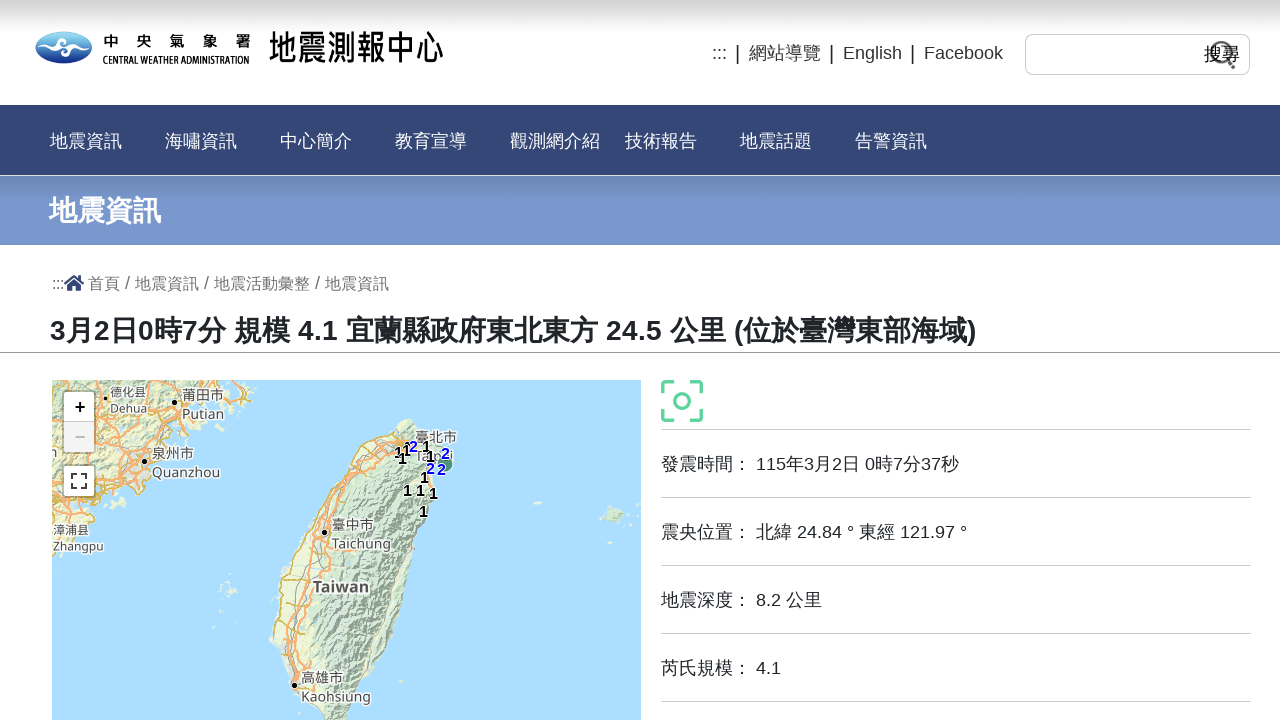

Verified first detail field is visible for entry 1
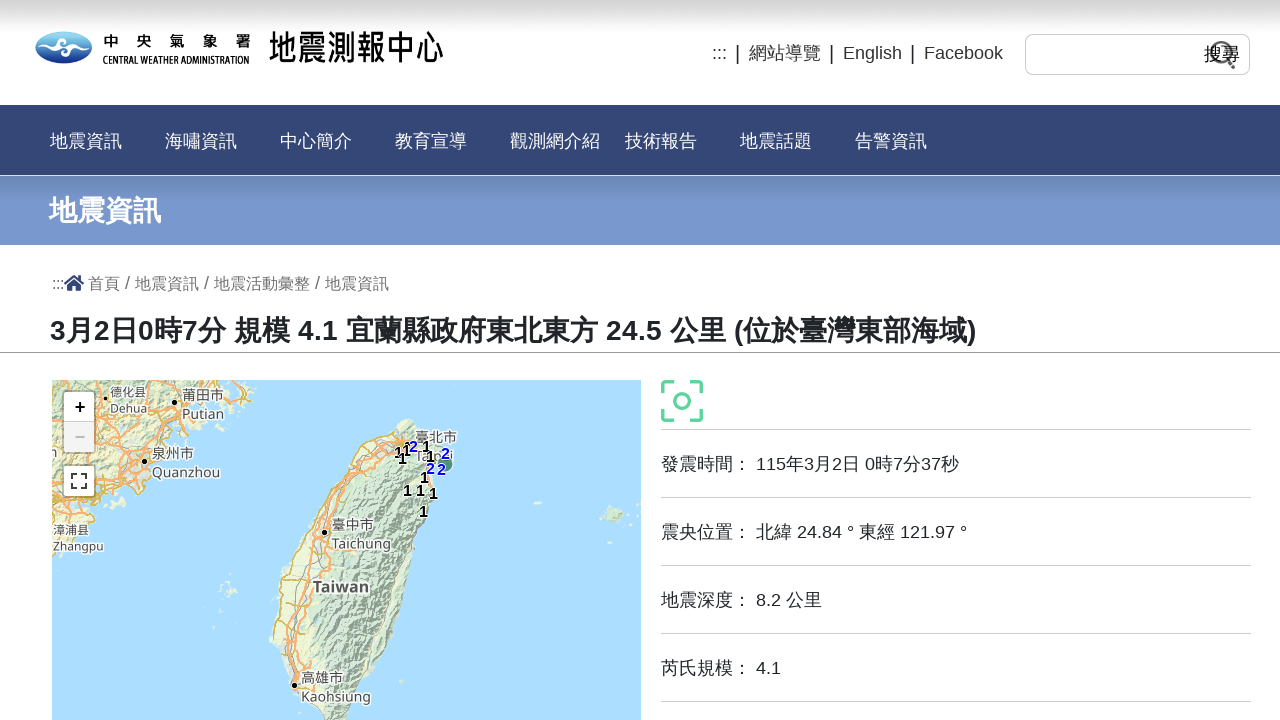

Verified second detail field is visible for entry 1
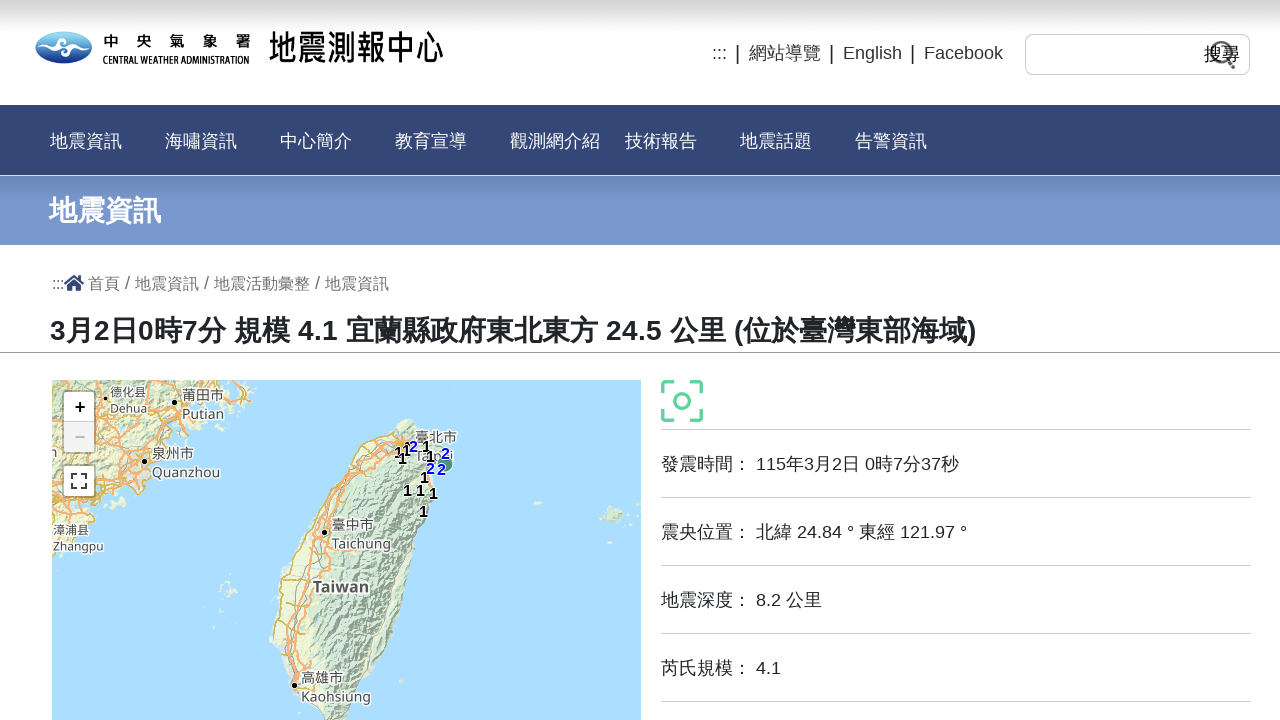

Navigated back to earthquake list from entry 1
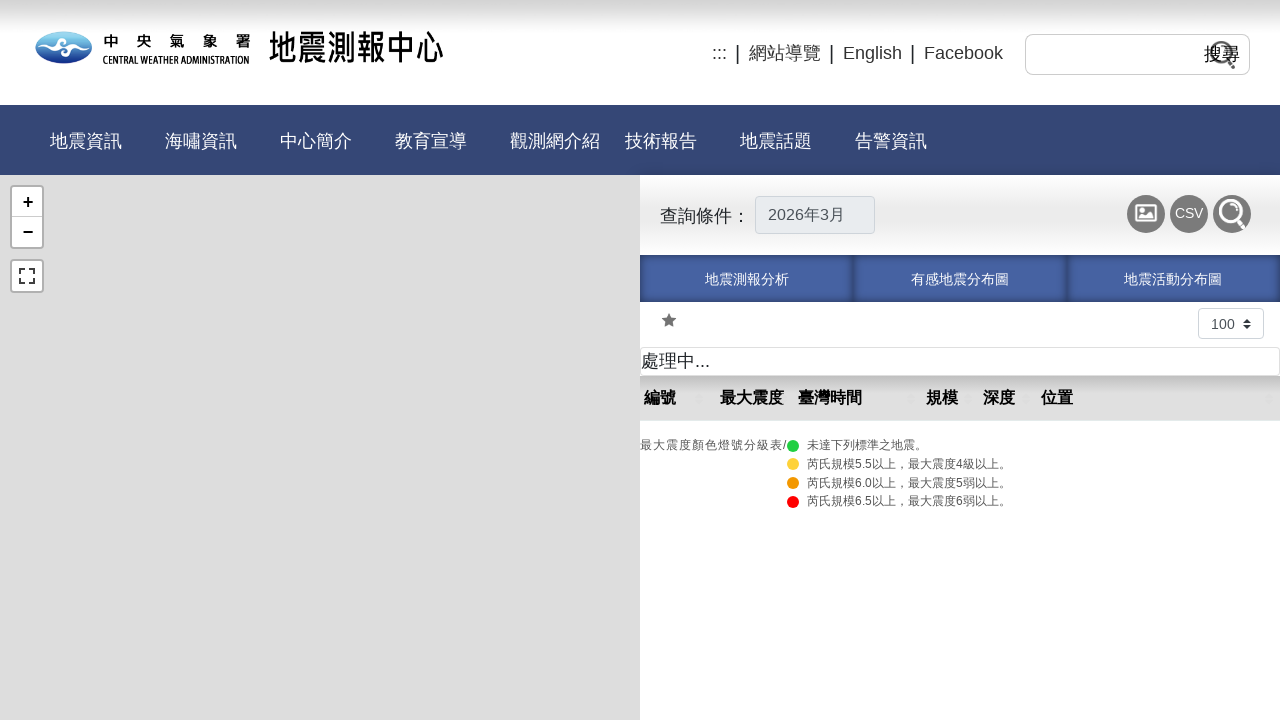

Table reloaded and ready for next earthquake entry
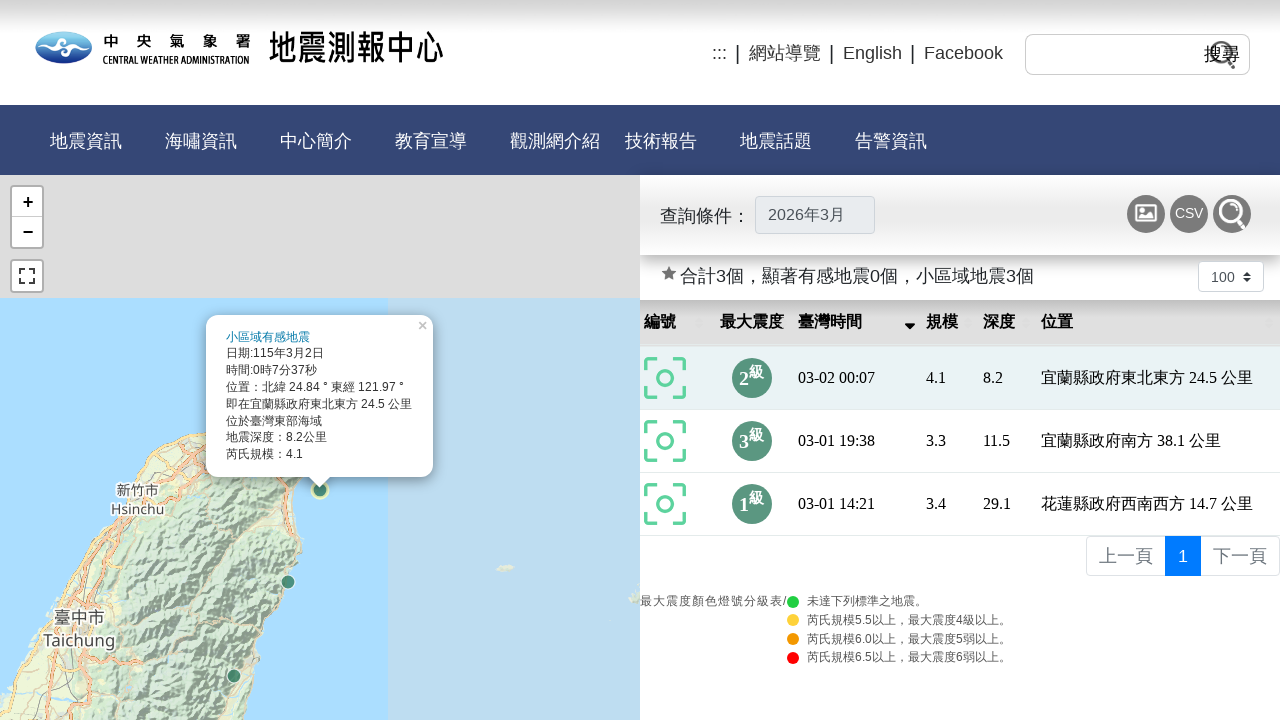

Clicked on earthquake entry 2 to view details at (960, 441) on .dataTables_scrollBody tbody tr >> nth=1
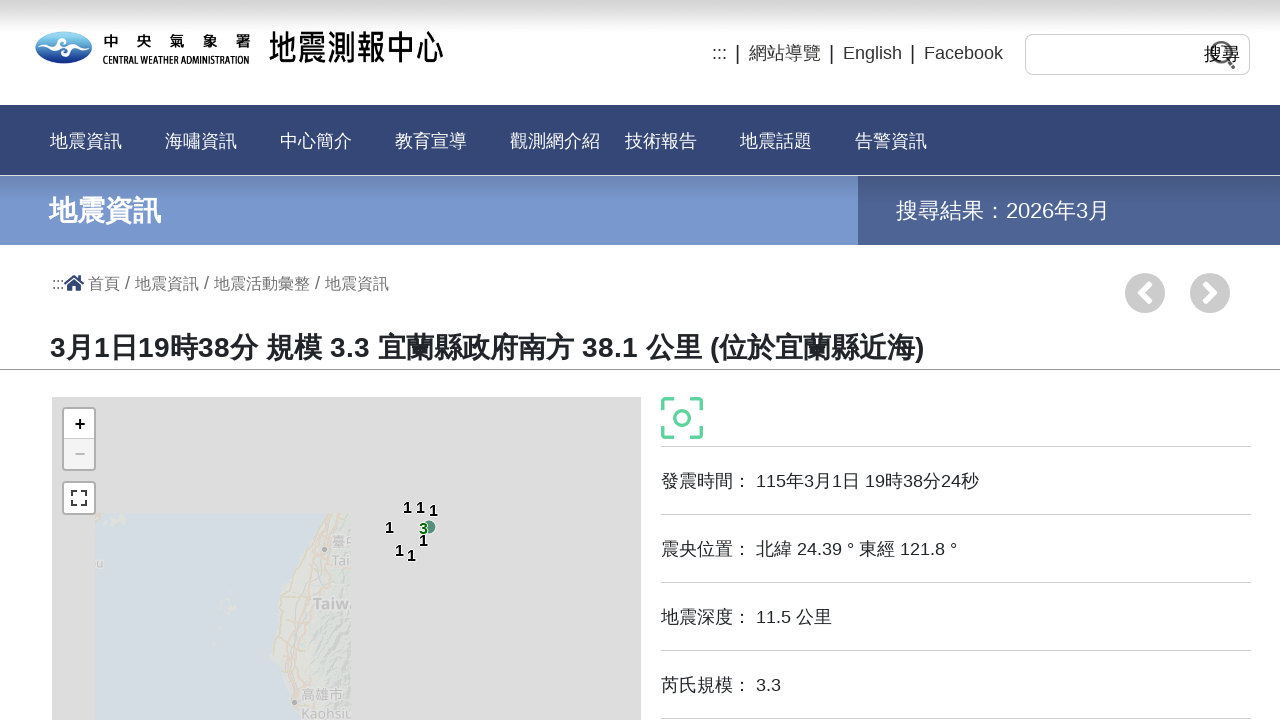

Earthquake detail panel loaded for entry 2
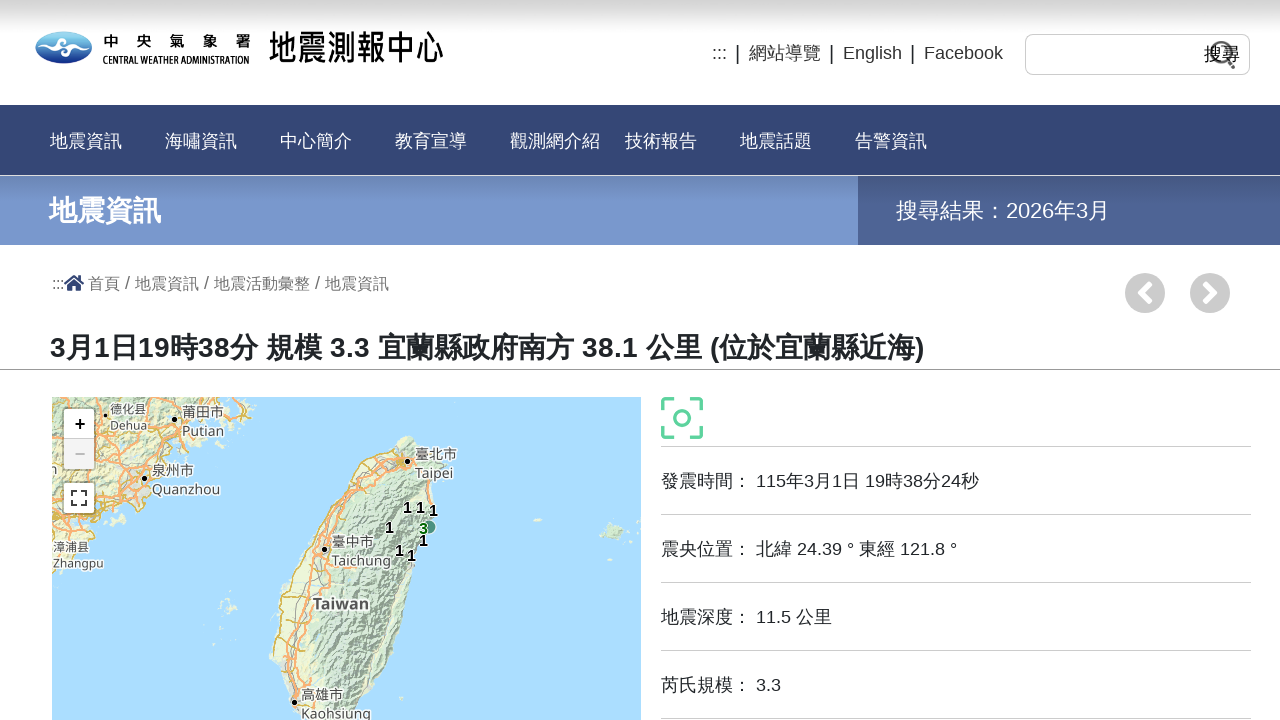

Verified first detail field is visible for entry 2
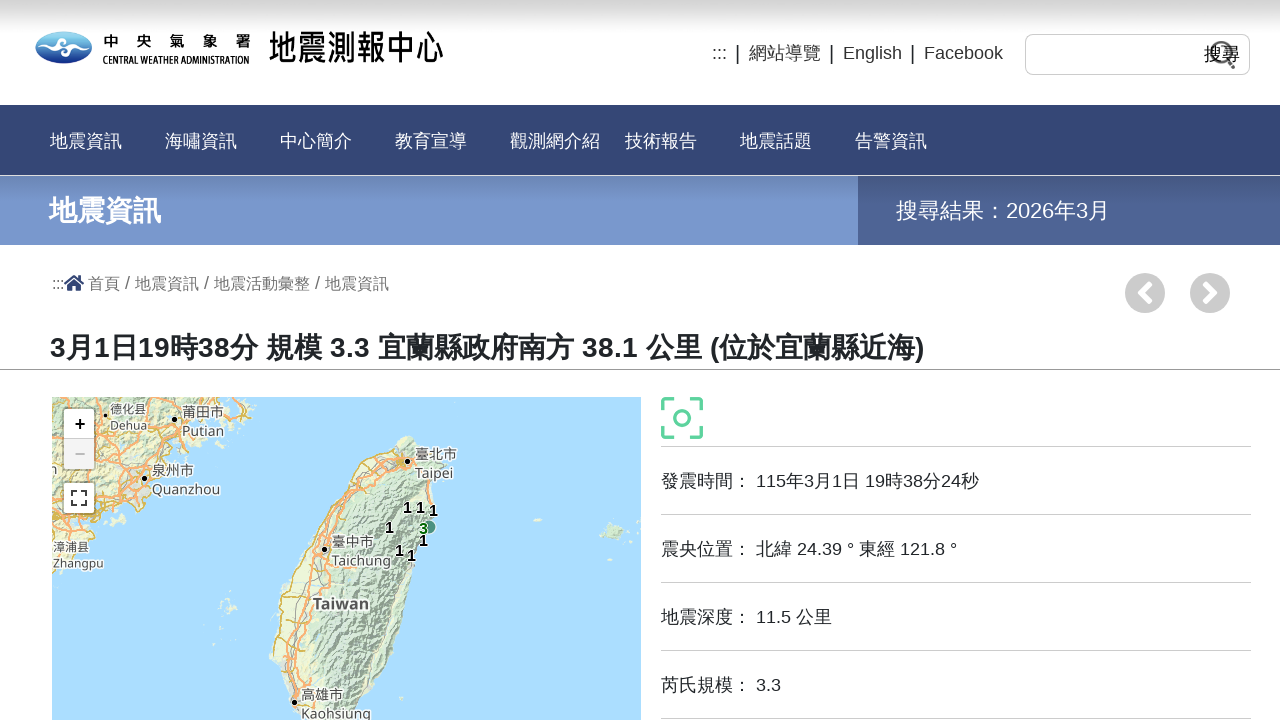

Verified second detail field is visible for entry 2
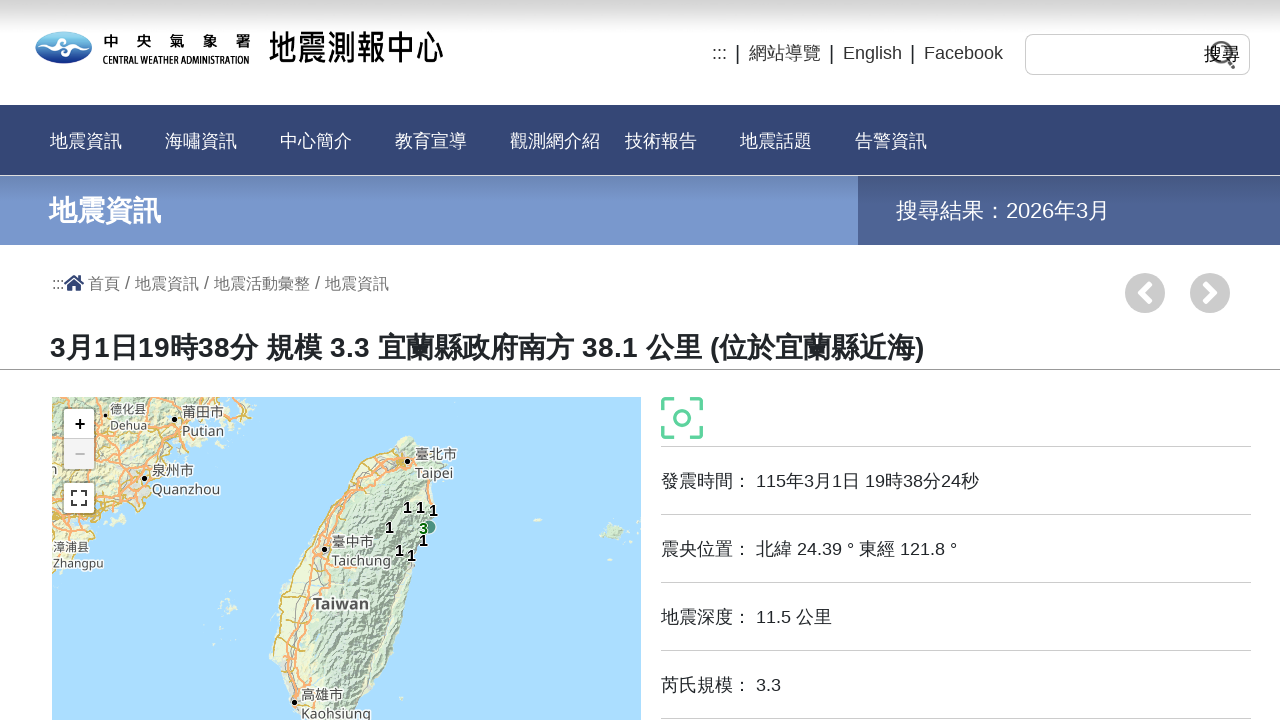

Navigated back to earthquake list from entry 2
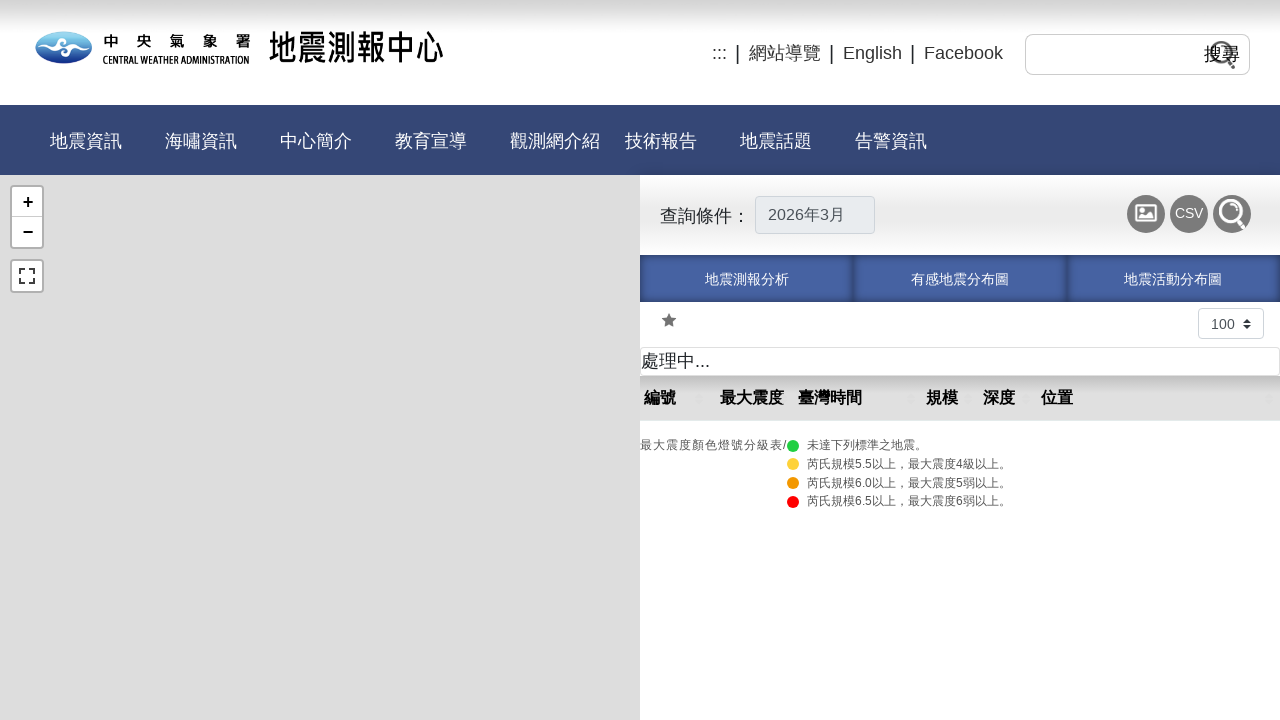

Table reloaded and ready for next earthquake entry
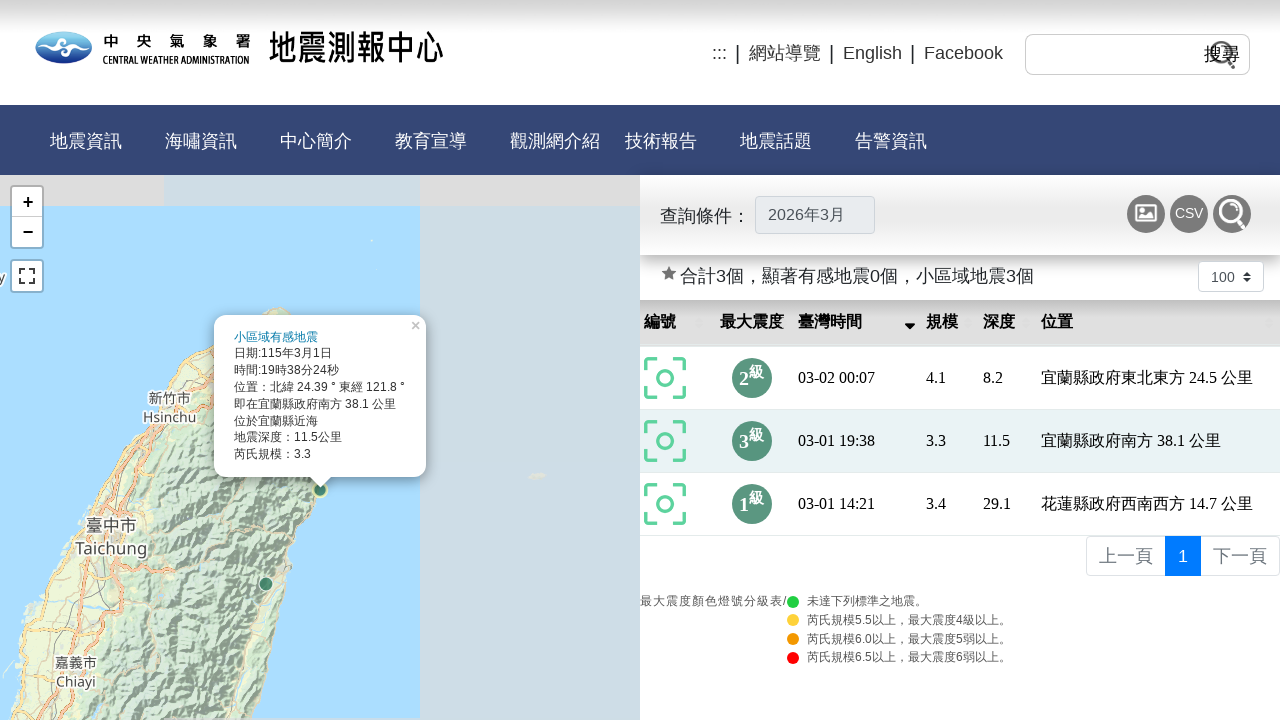

Clicked on earthquake entry 3 to view details at (960, 504) on .dataTables_scrollBody tbody tr >> nth=2
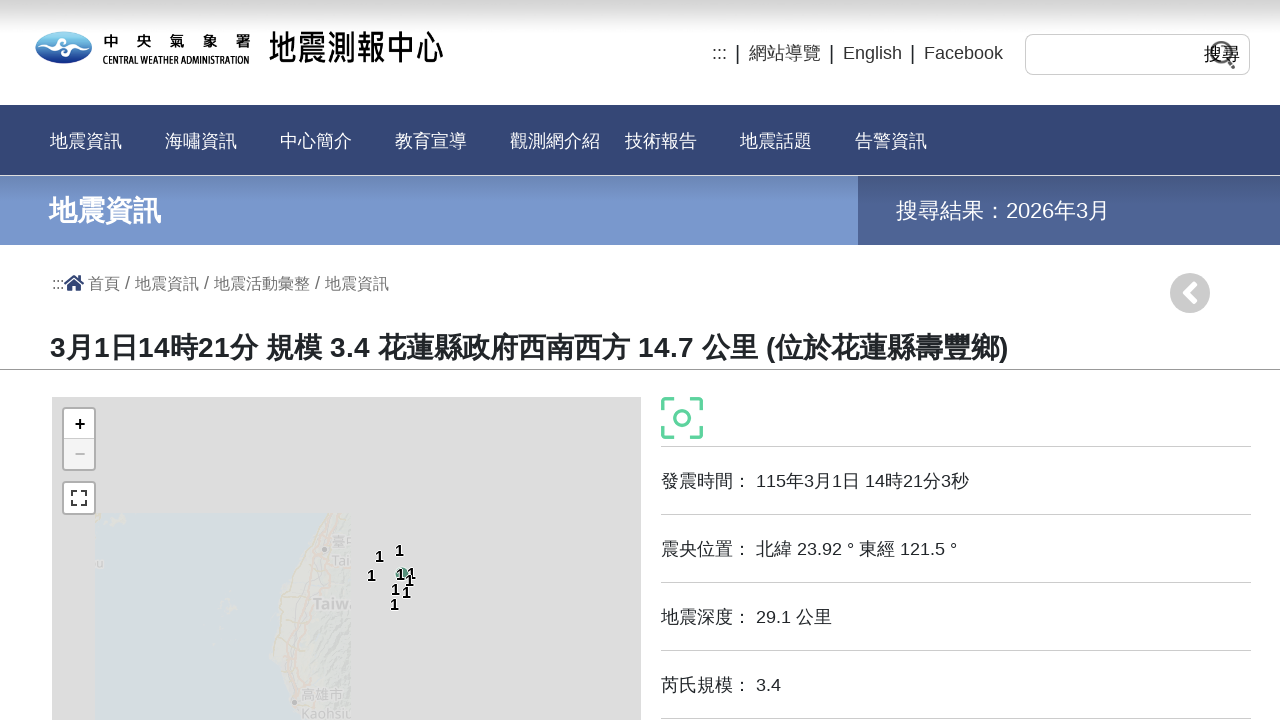

Earthquake detail panel loaded for entry 3
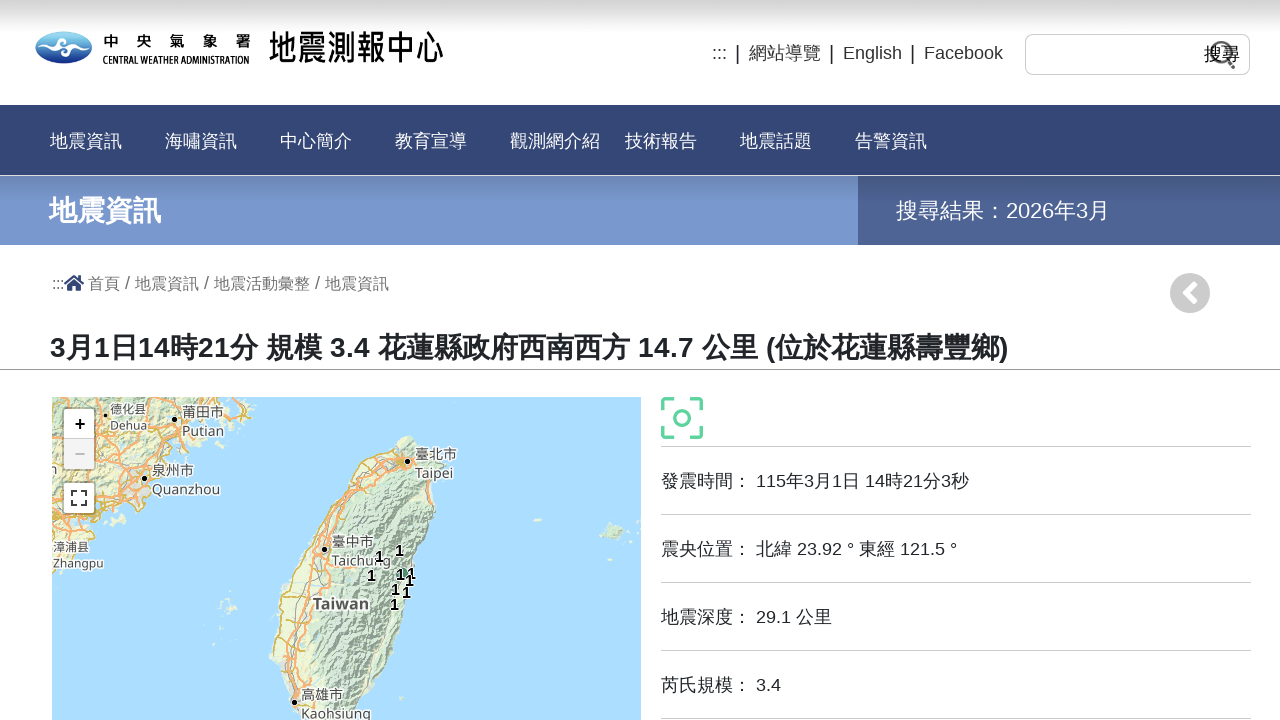

Verified first detail field is visible for entry 3
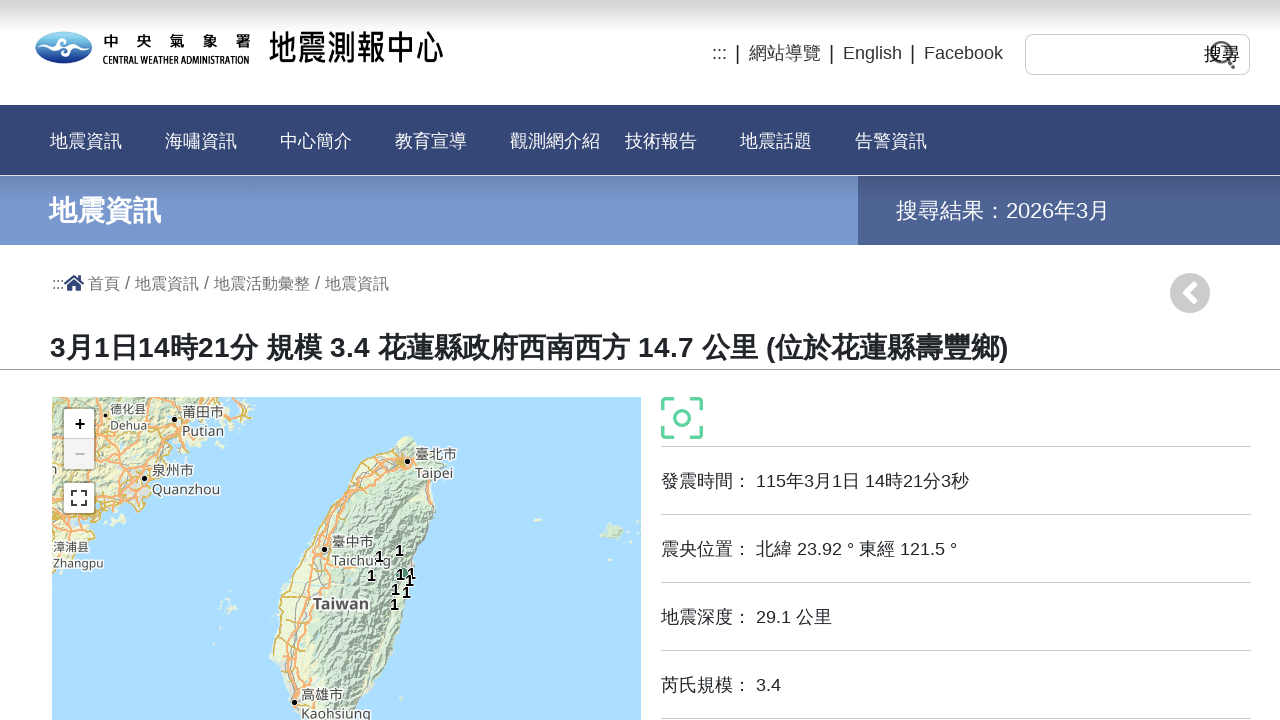

Verified second detail field is visible for entry 3
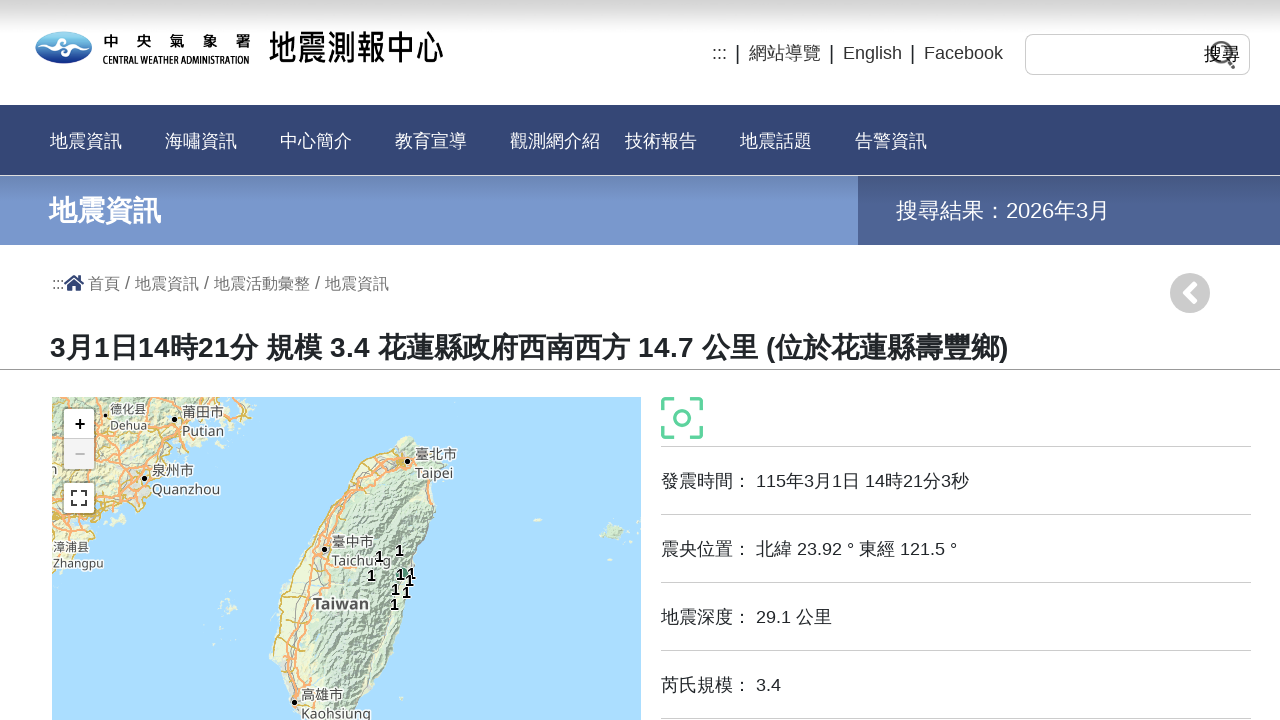

Navigated back to earthquake list from entry 3
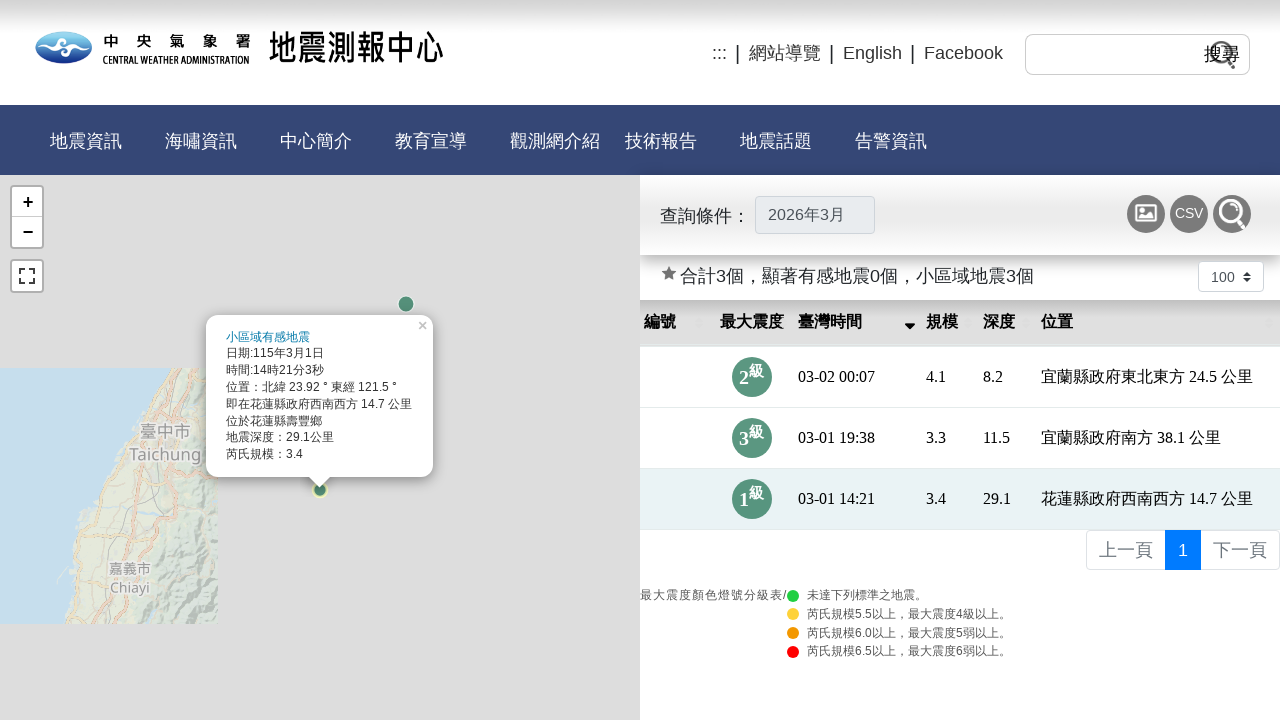

Table reloaded and ready for next earthquake entry
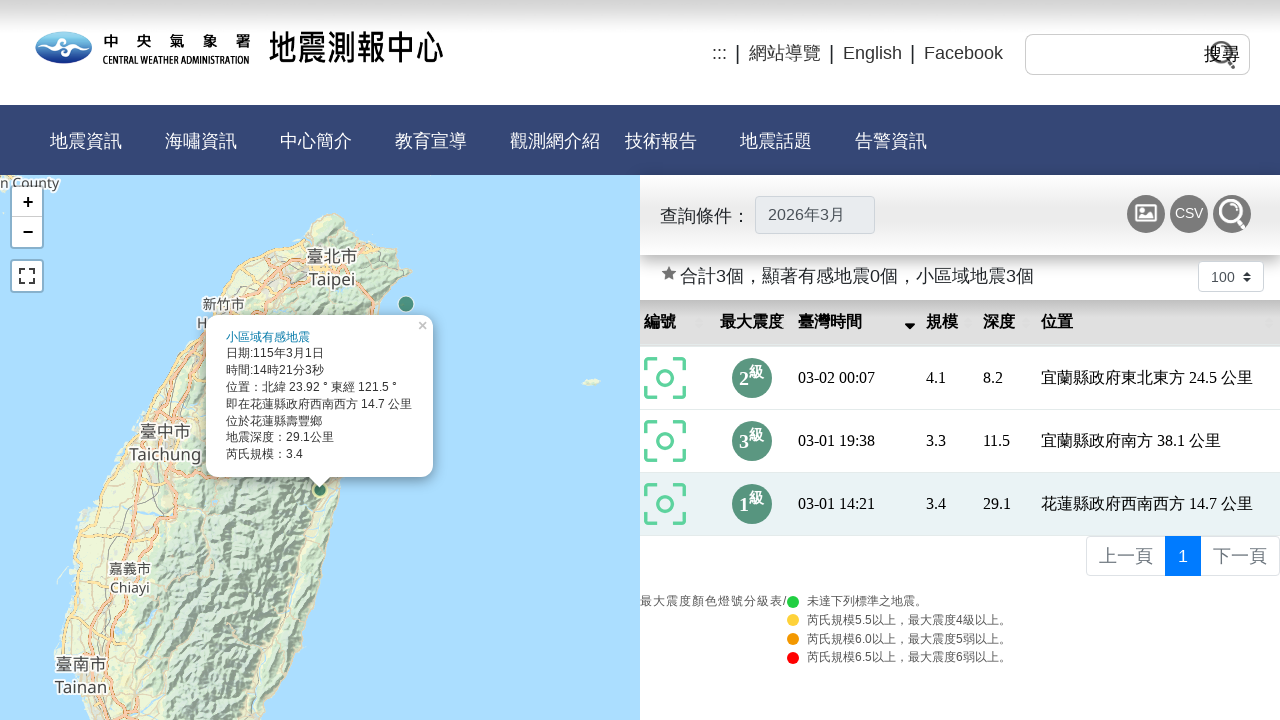

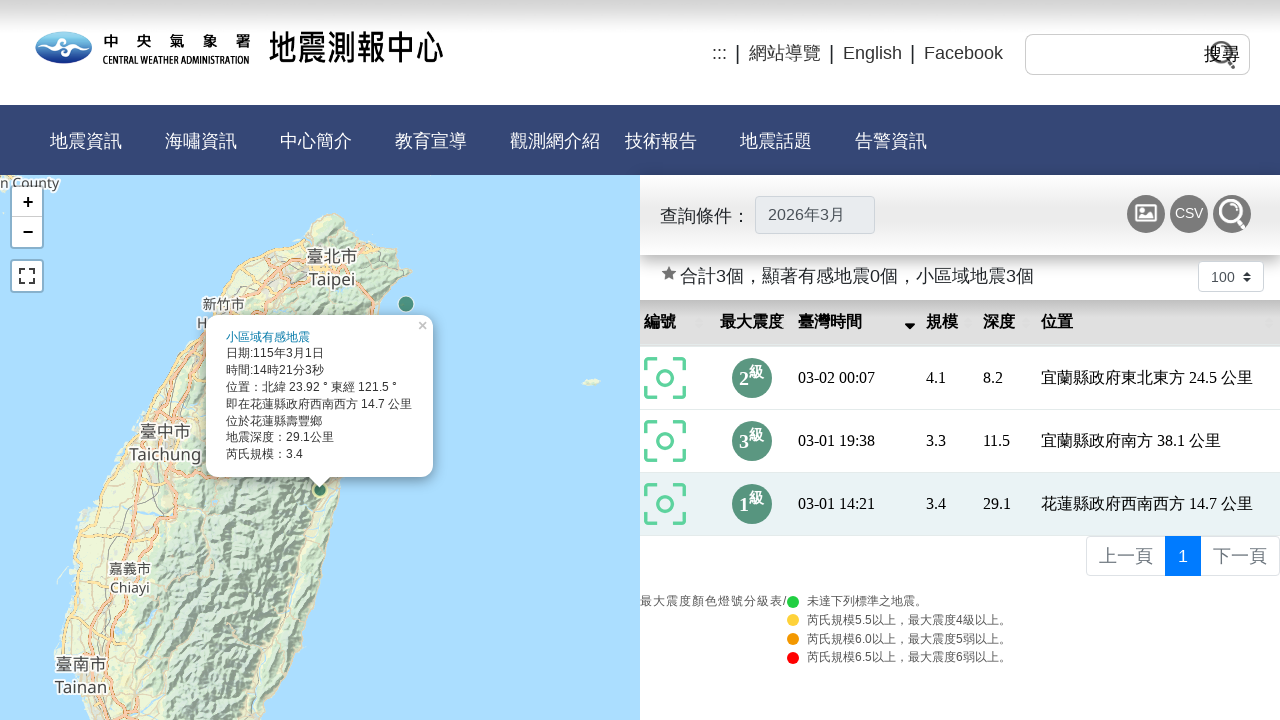